Tests browser window handling functionality by opening new tabs and windows, switching between them, and extracting text from each new window

Starting URL: https://demoqa.com/browser-windows

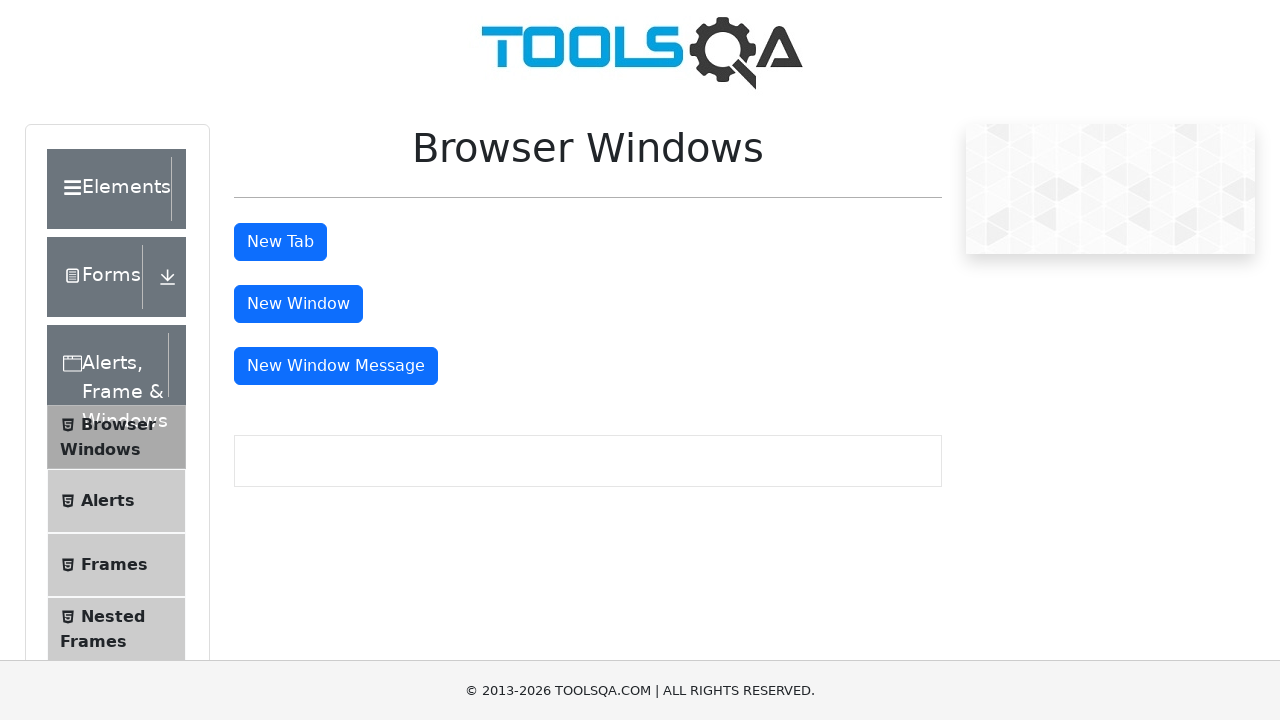

Scrolled down 200 pixels to make window handling buttons visible
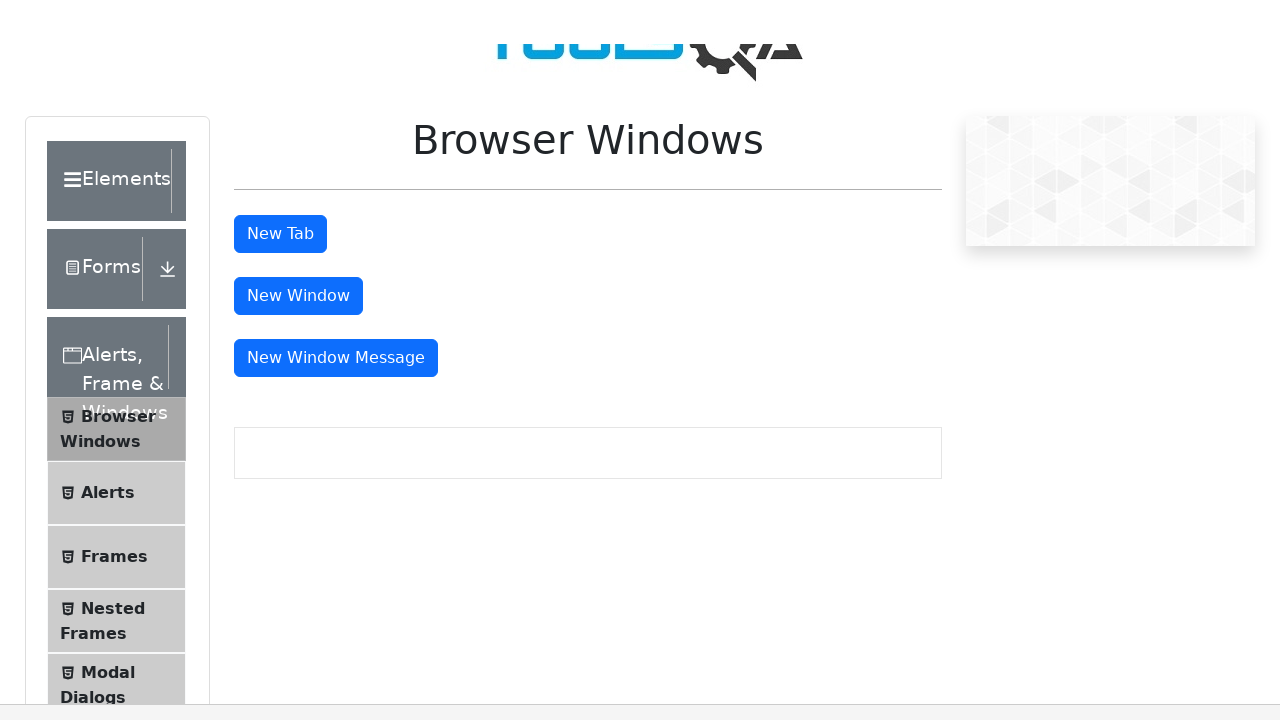

Clicked tab button to open new tab at (280, 42) on #tabButton
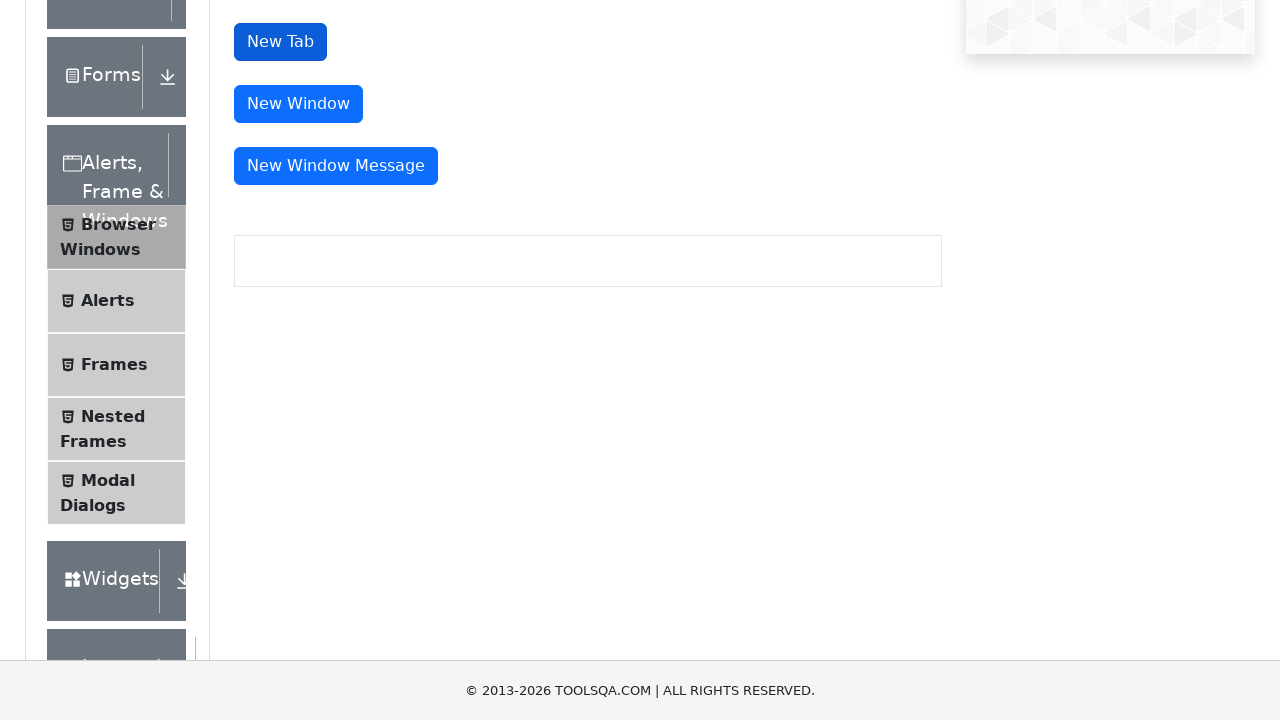

Extracted text from new tab: 'This is a sample page'
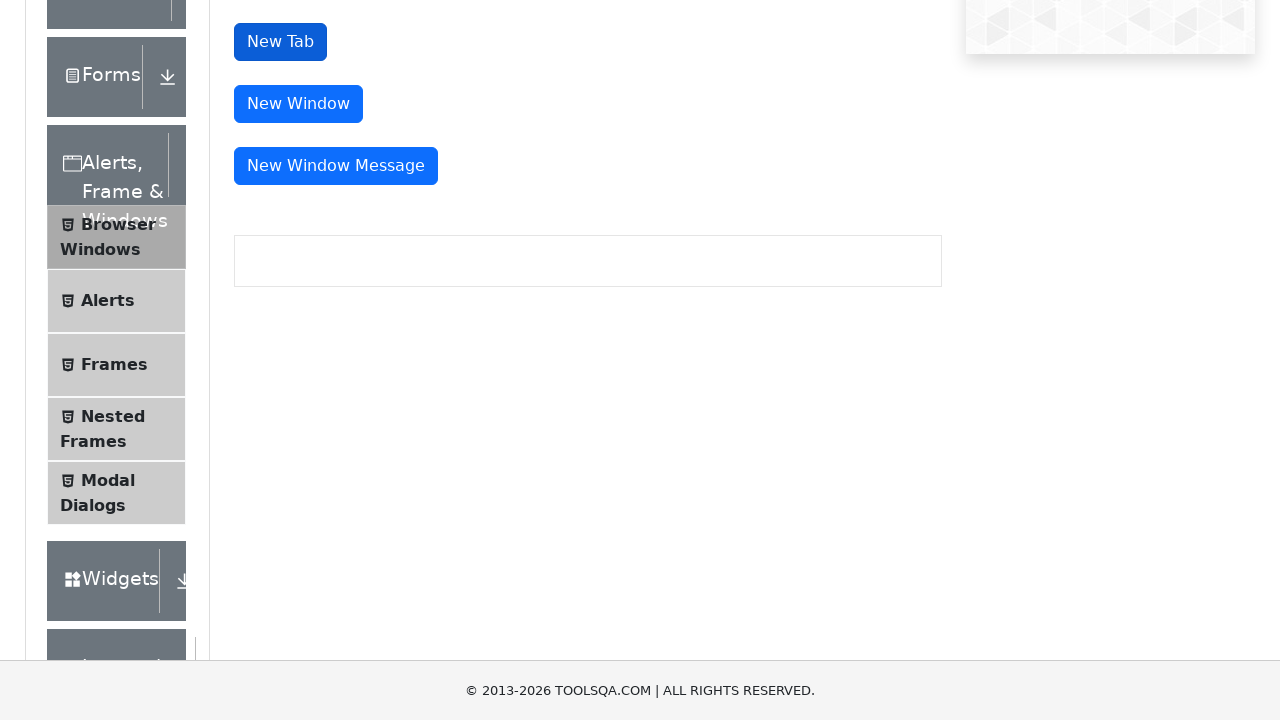

Closed the new tab
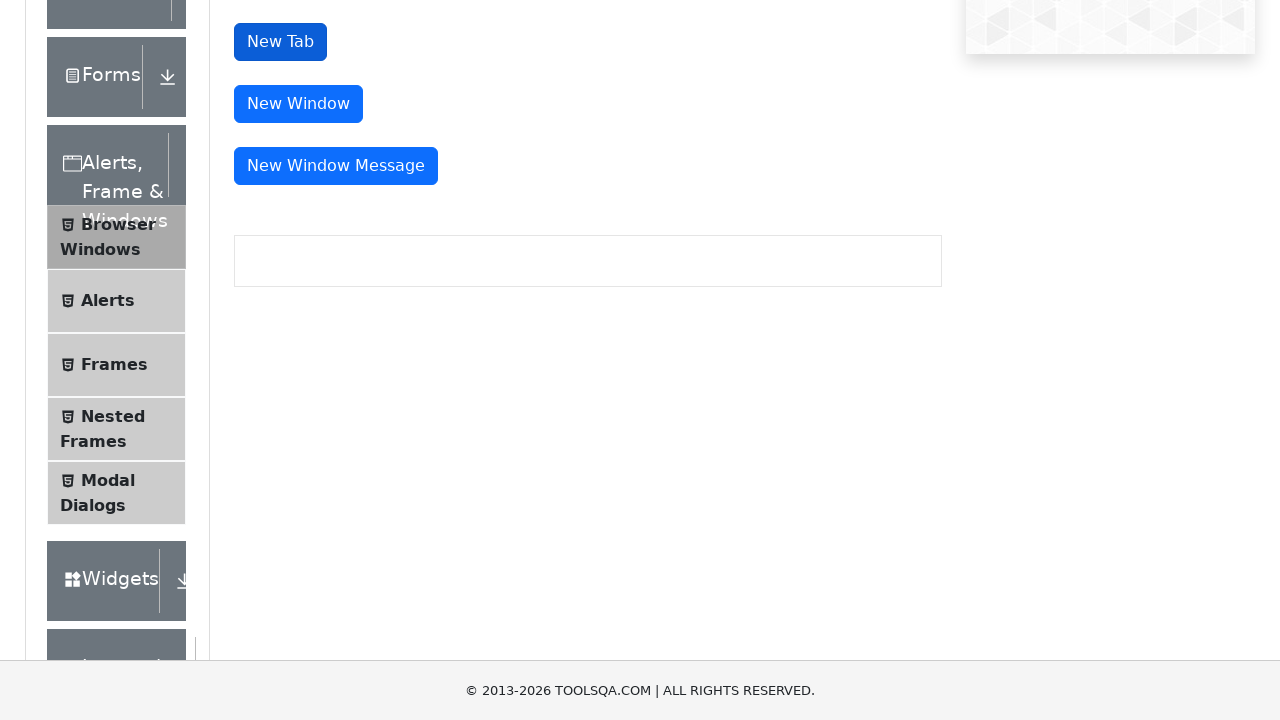

Clicked window button to open new window at (298, 104) on #windowButton
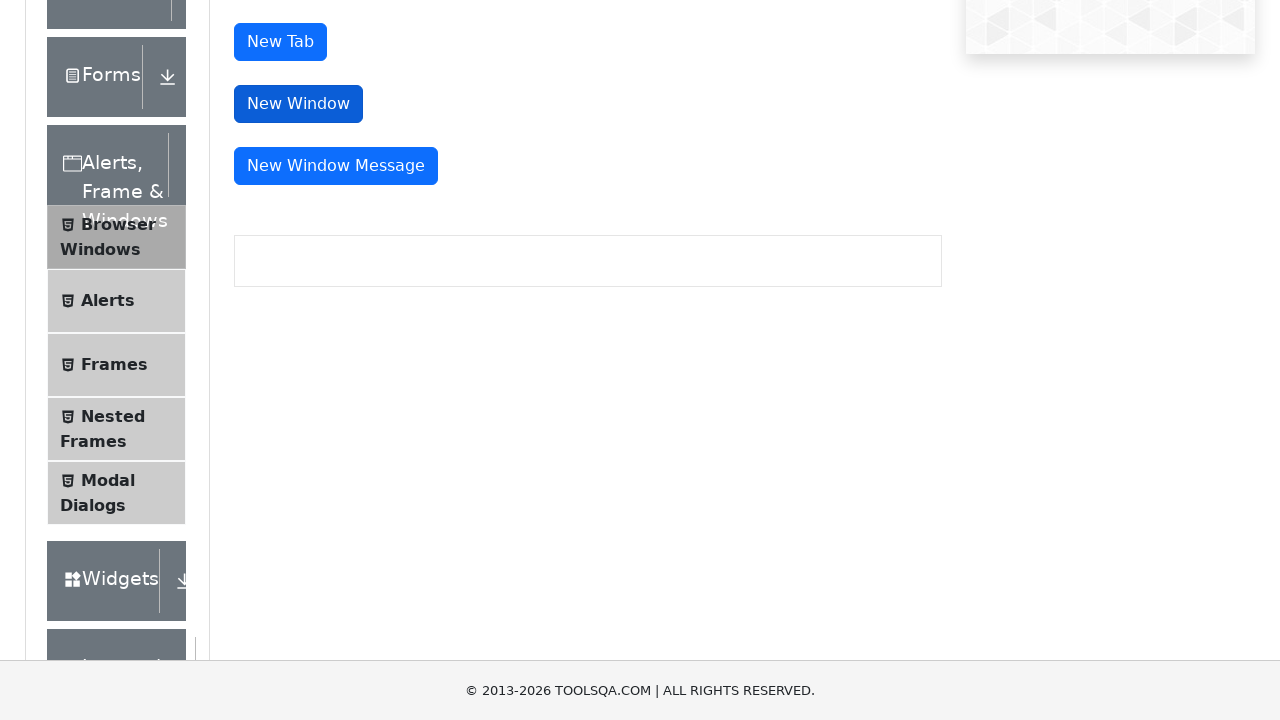

Extracted text from new window: 'This is a sample page'
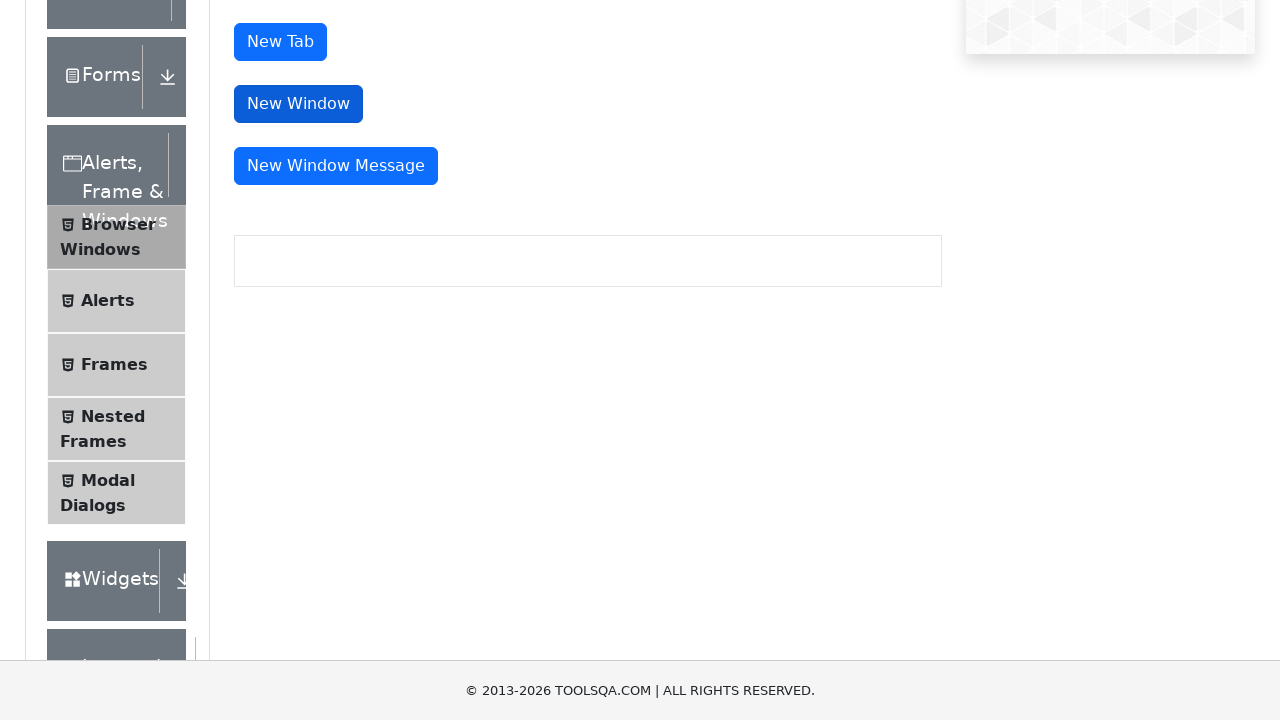

Closed the new window
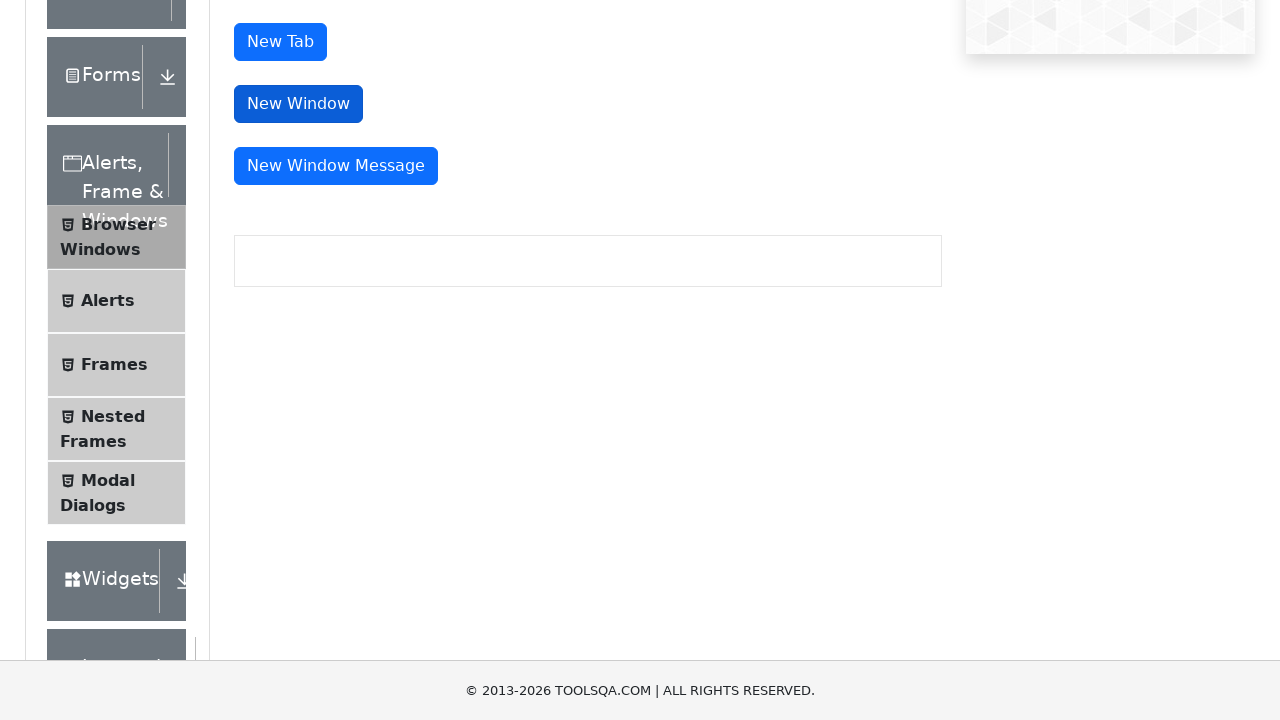

Clicked message window button to open new window at (336, 166) on #messageWindowButton
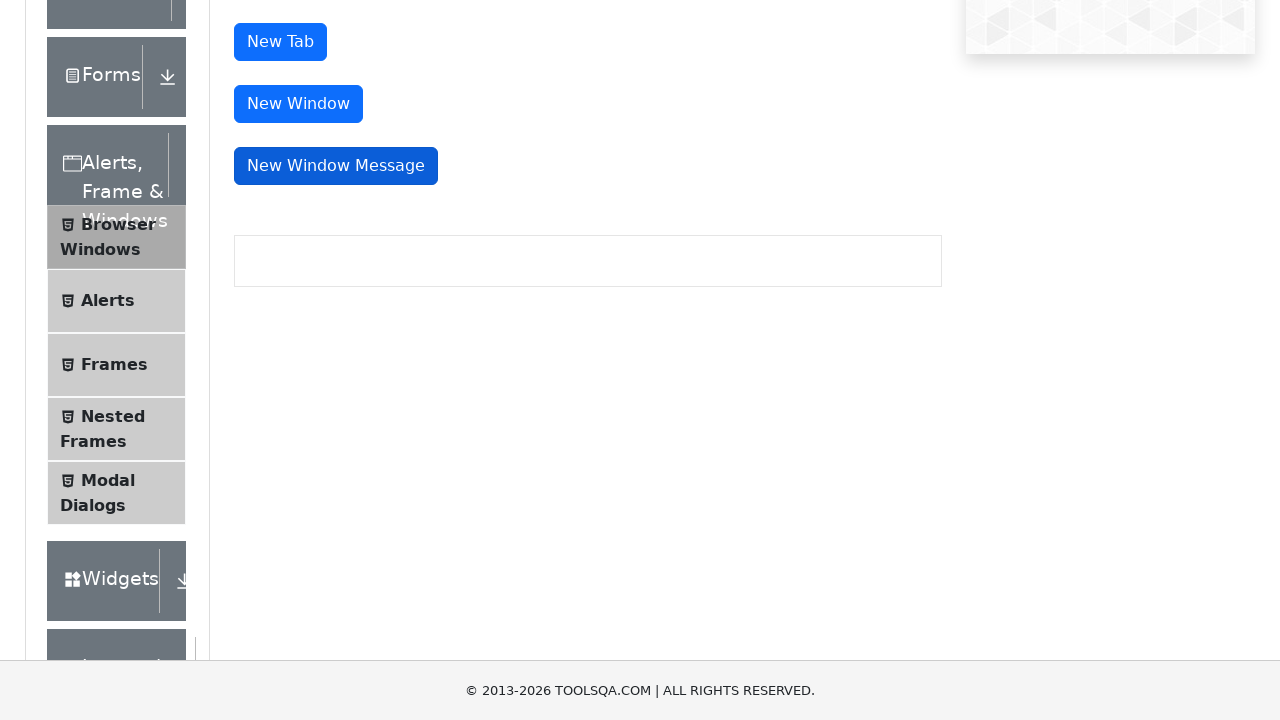

Extracted text from message window: 'Knowledge increases by sharing but not by saving. Please share this website with your friends and in your organization.'
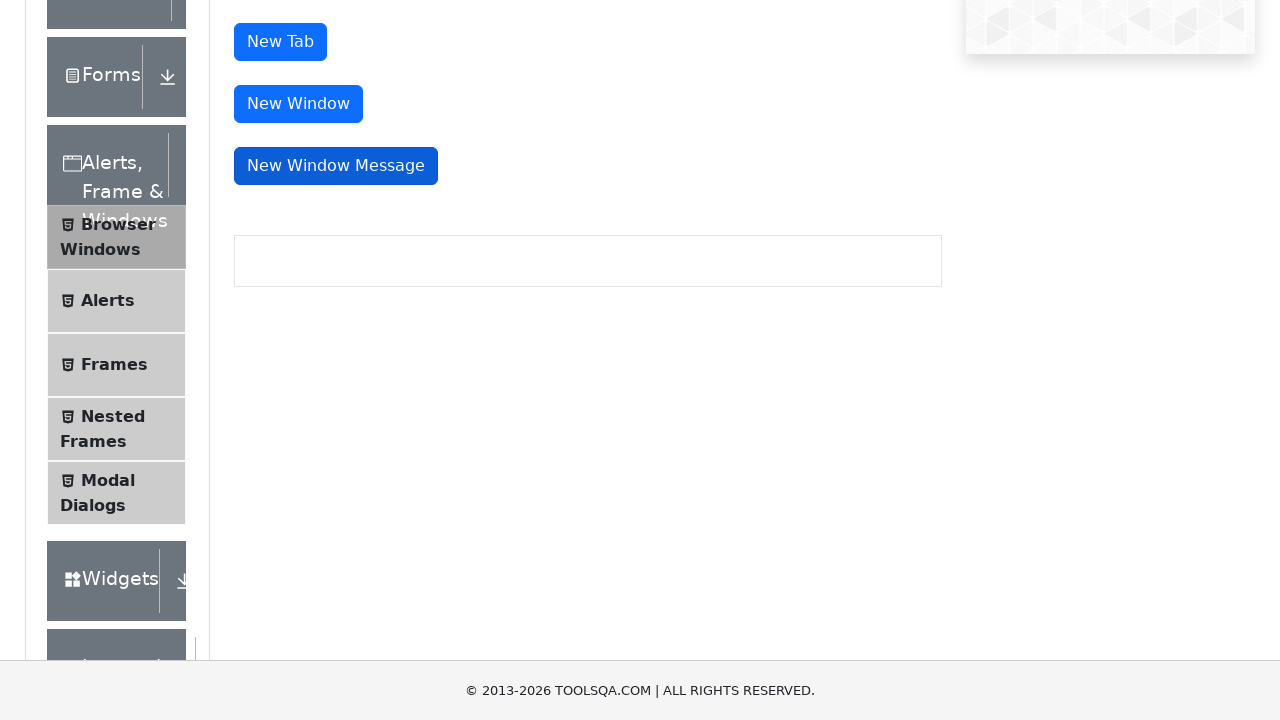

Closed the message window
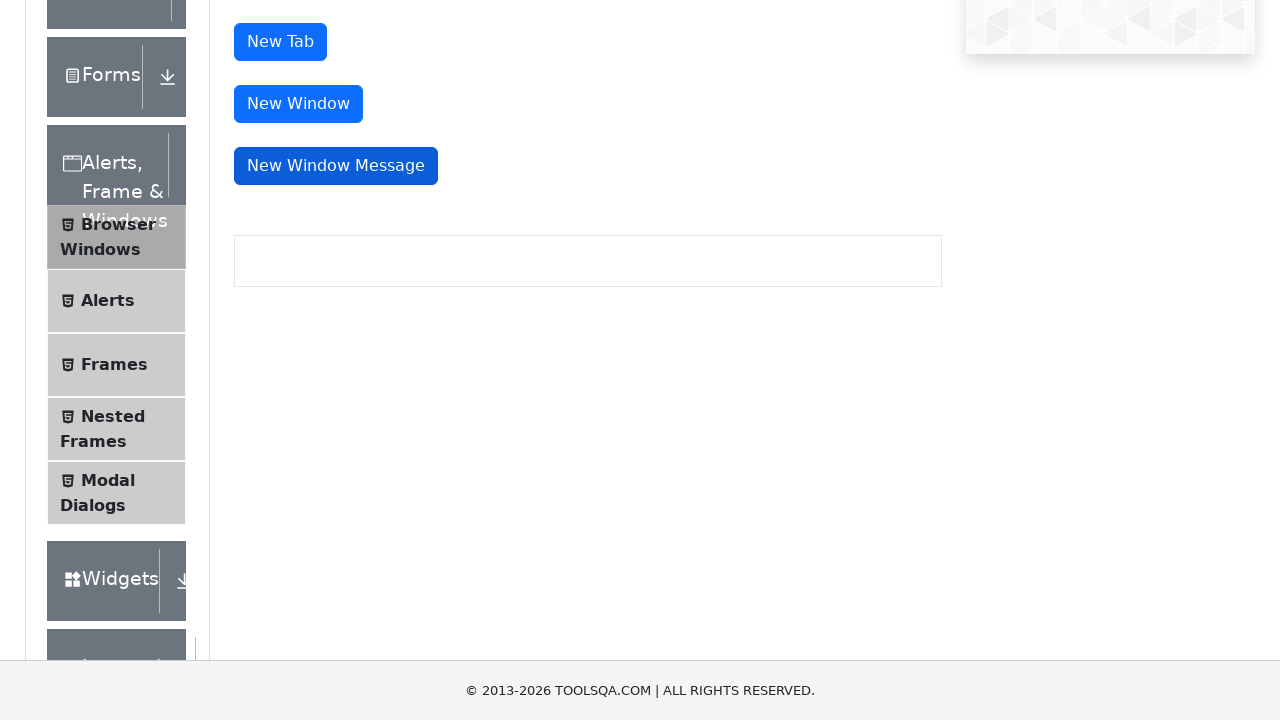

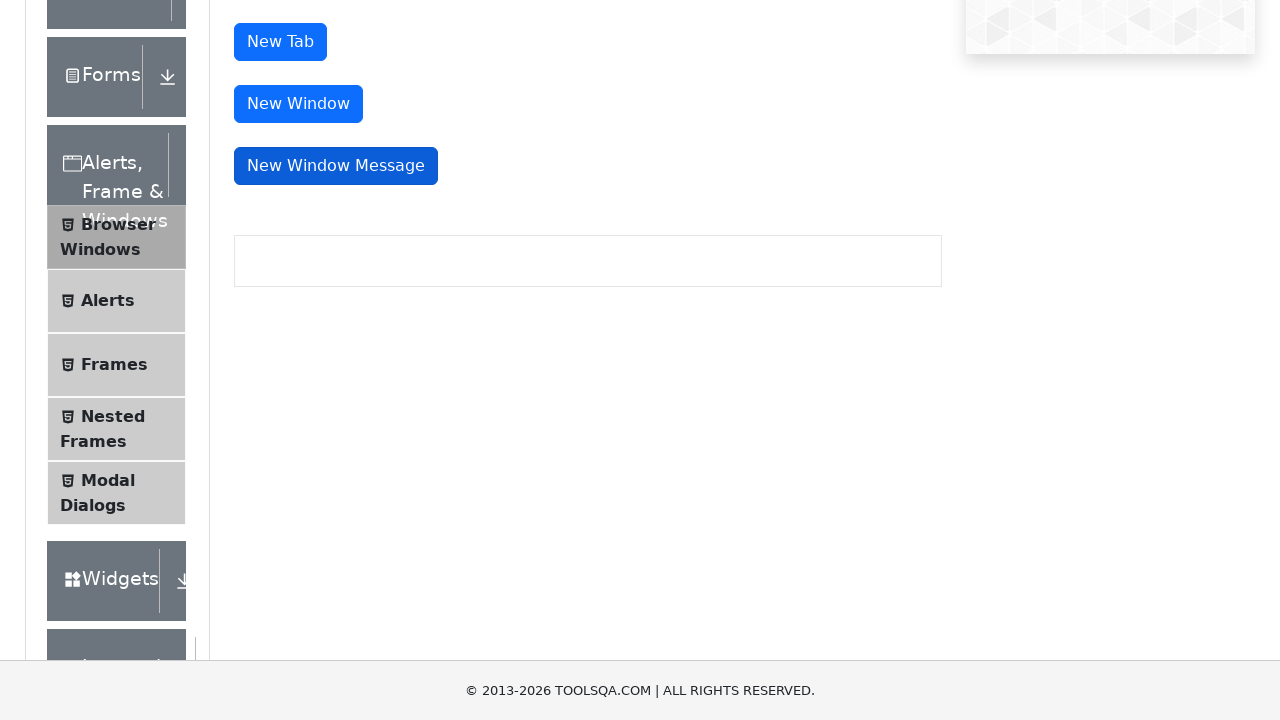